Tests multi-tab browser handling by finding footer links in a table, opening each link in a new tab using keyboard shortcuts, switching to the new tab, then closing it and returning to the original tab.

Starting URL: https://rahulshettyacademy.com/AutomationPractice/

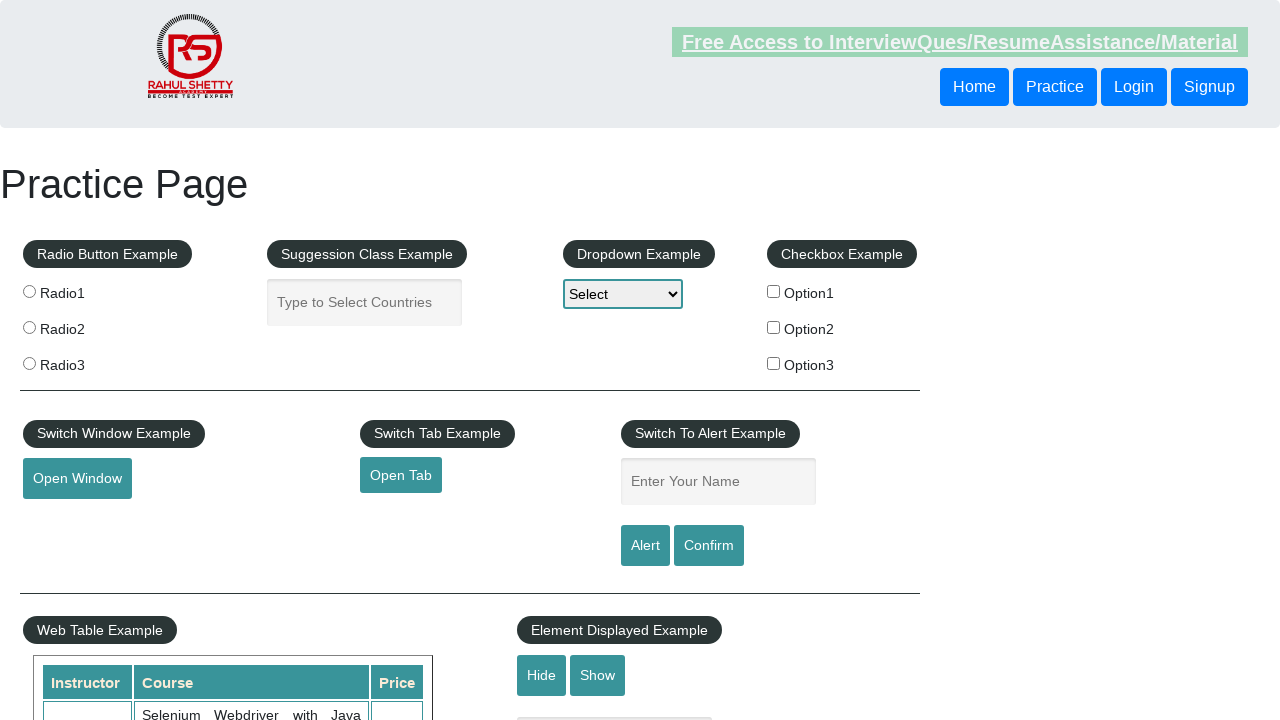

Located footer table links container
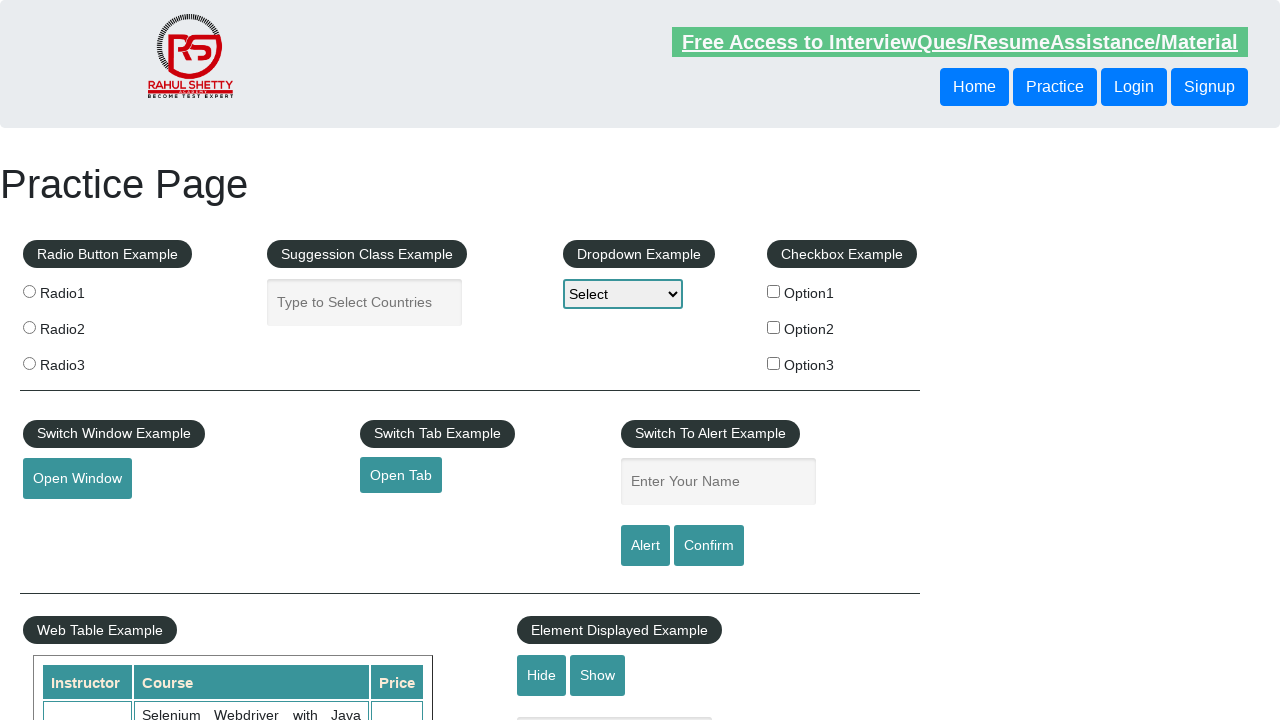

Located all anchor elements in footer table
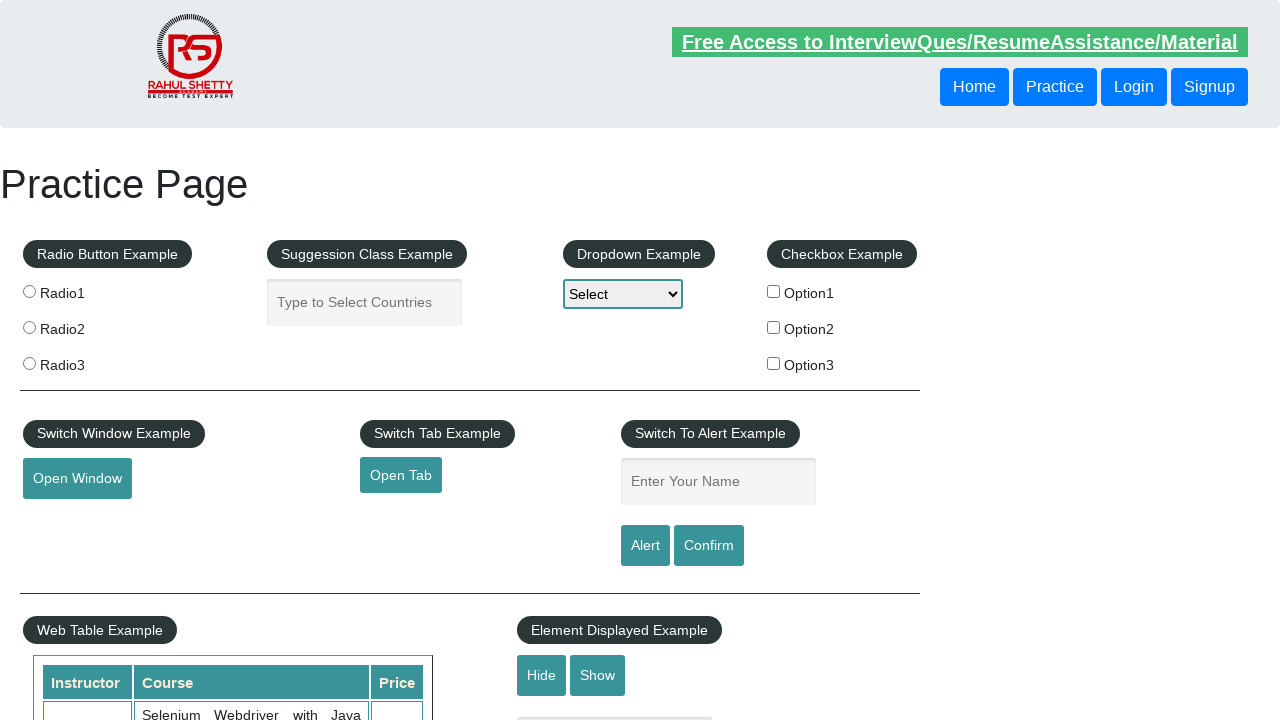

Counted 5 links in footer table
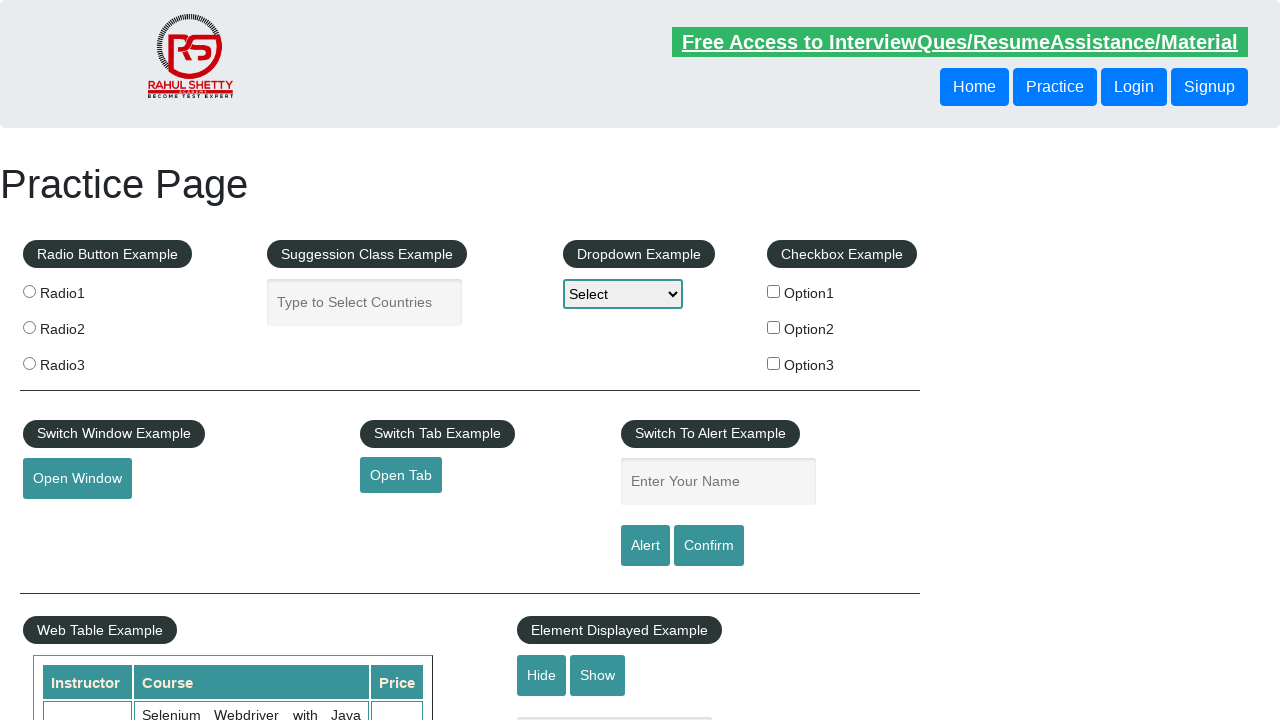

Opened link 1 in new tab using Ctrl+Click at (68, 520) on xpath=//table/tbody/tr/td[1]/ul >> a >> nth=1
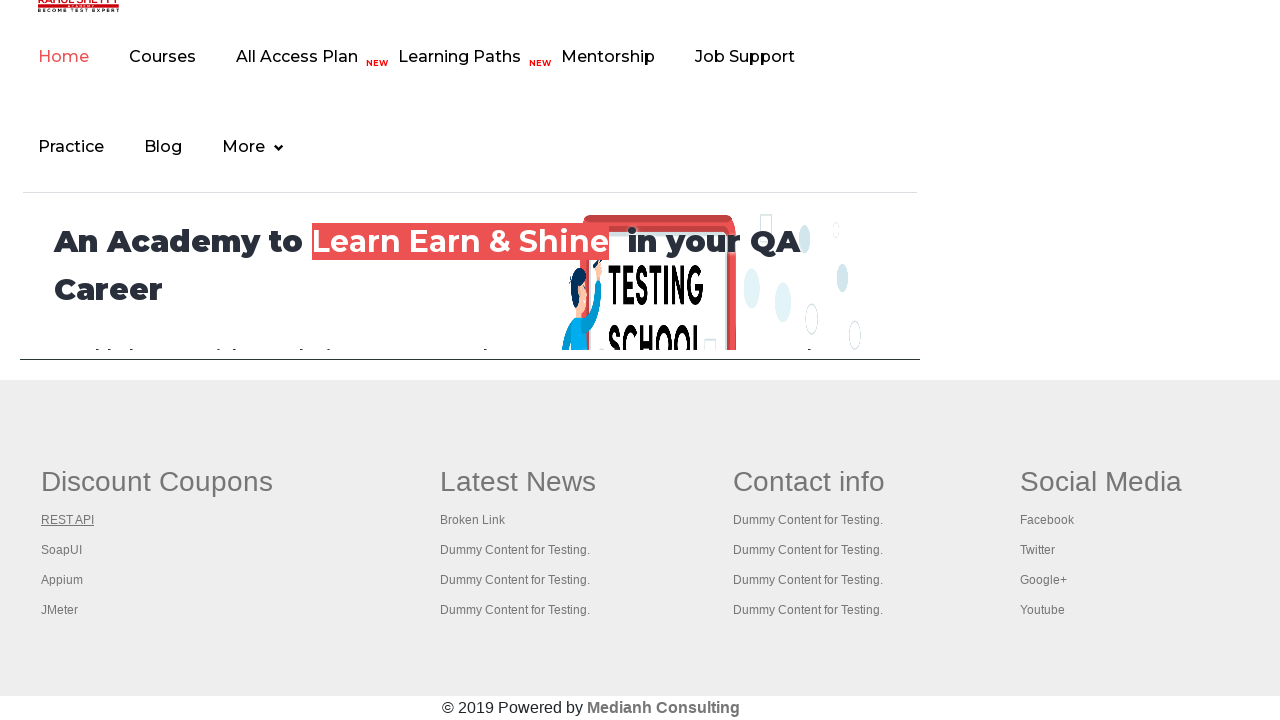

Waited 2 seconds for new tab to open
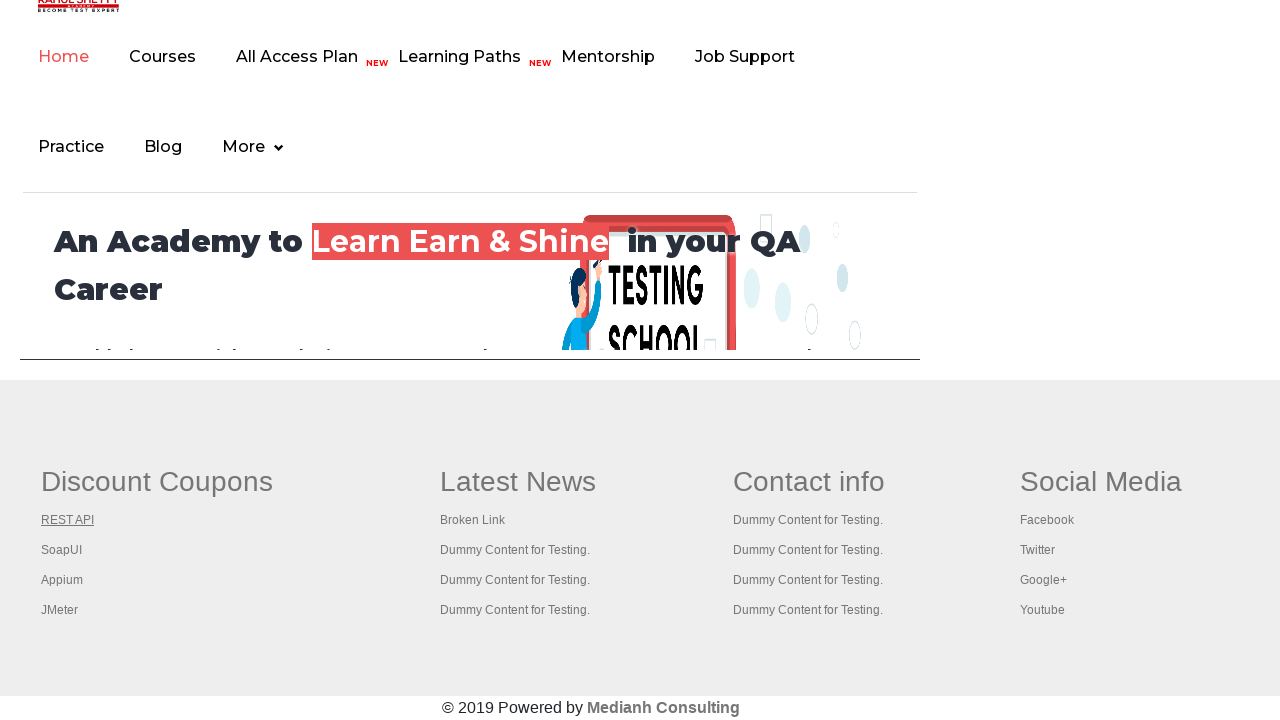

Retrieved all open tabs/pages (total: 2)
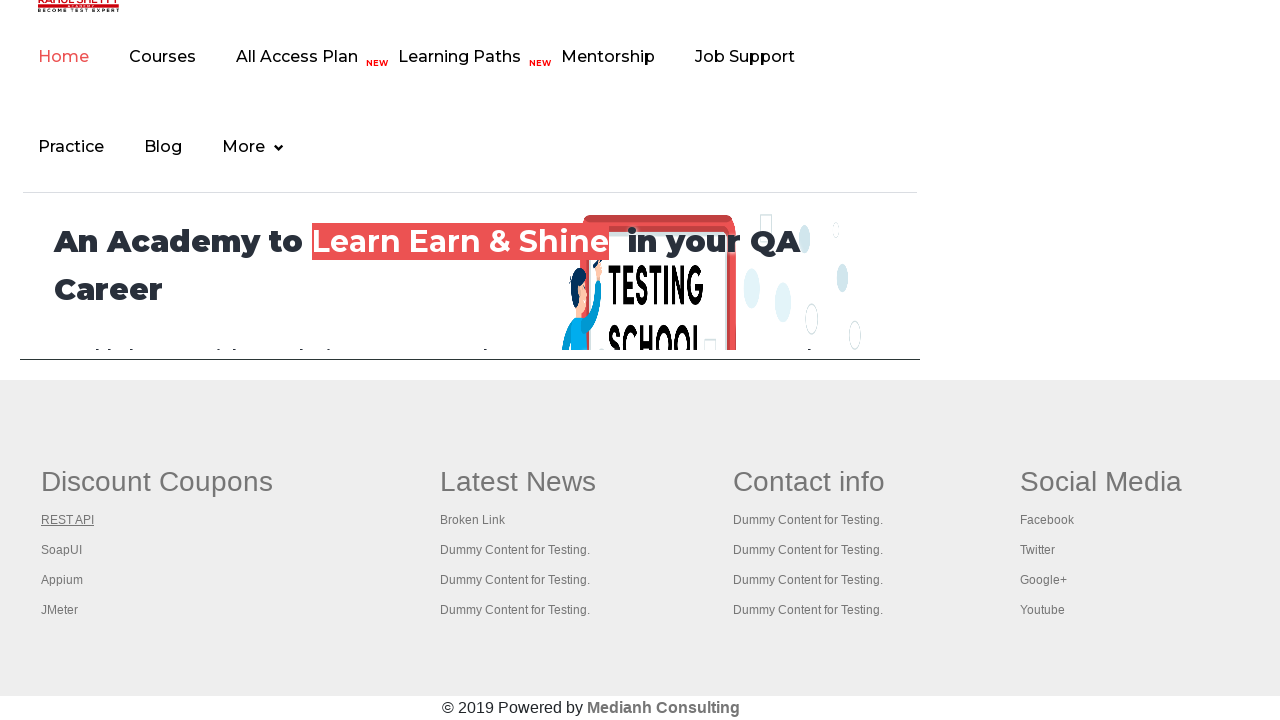

Switched to newly opened tab
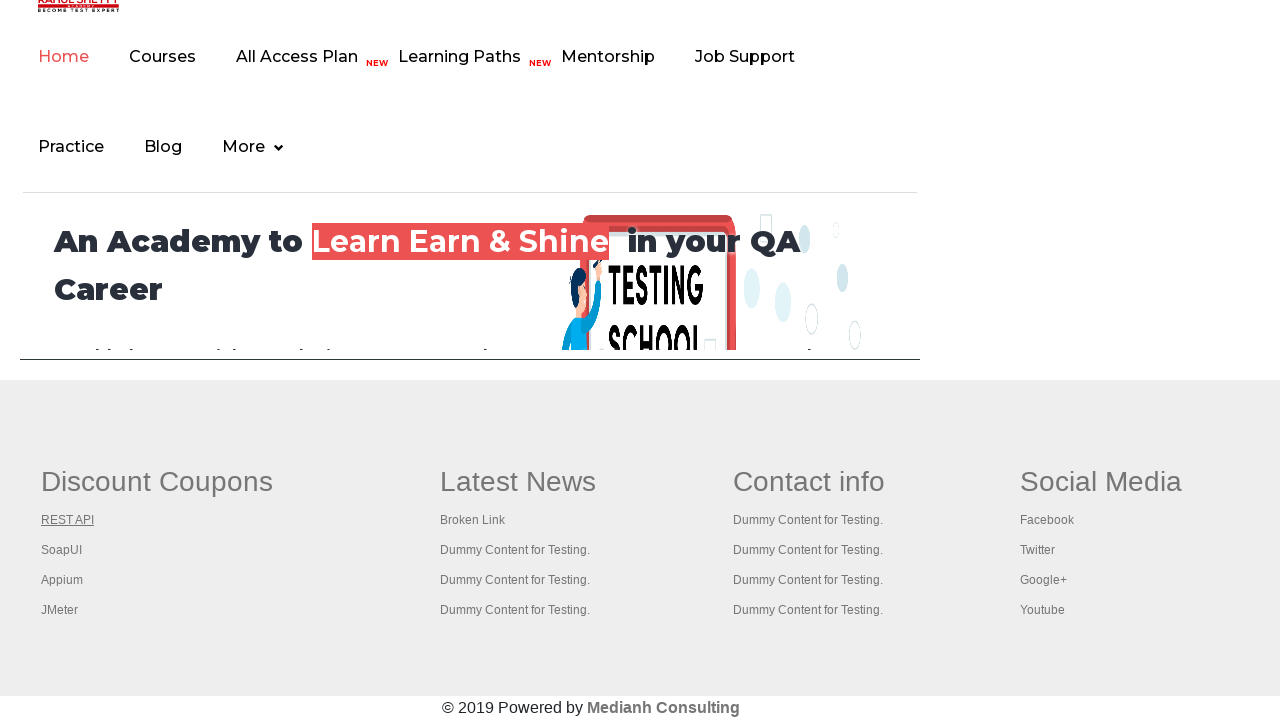

New tab content loaded (domcontentloaded)
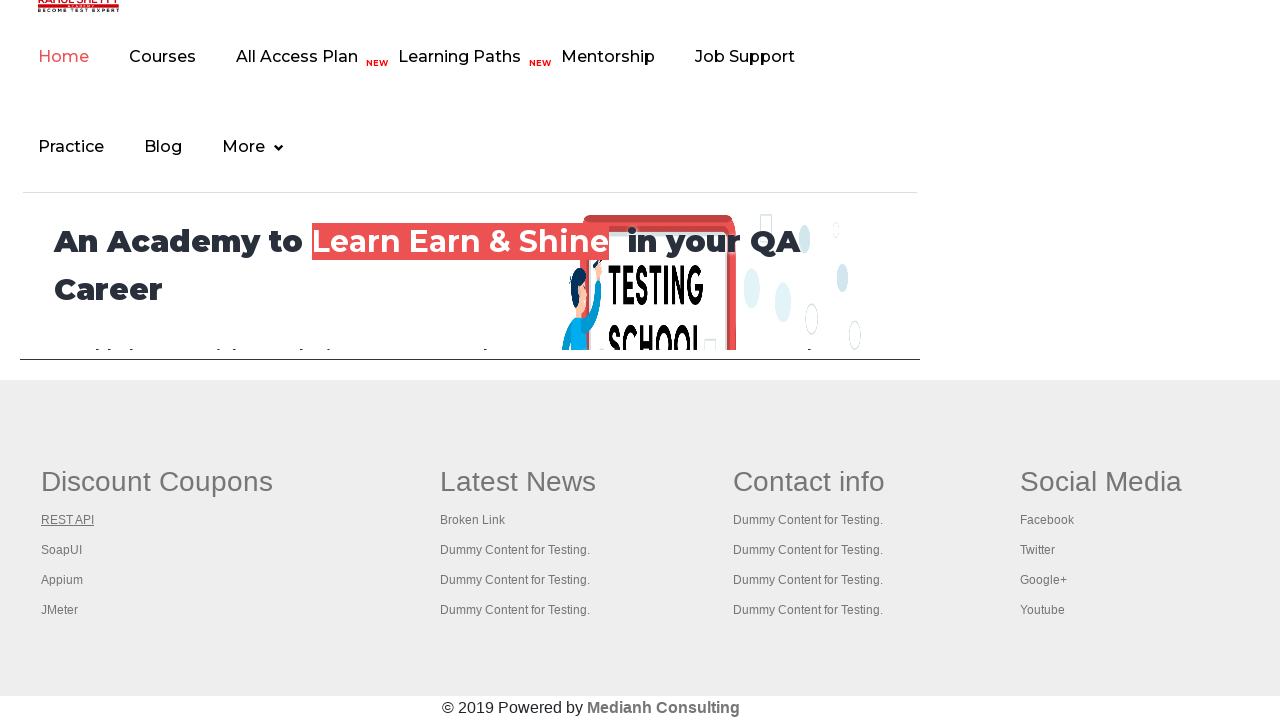

Closed the new tab
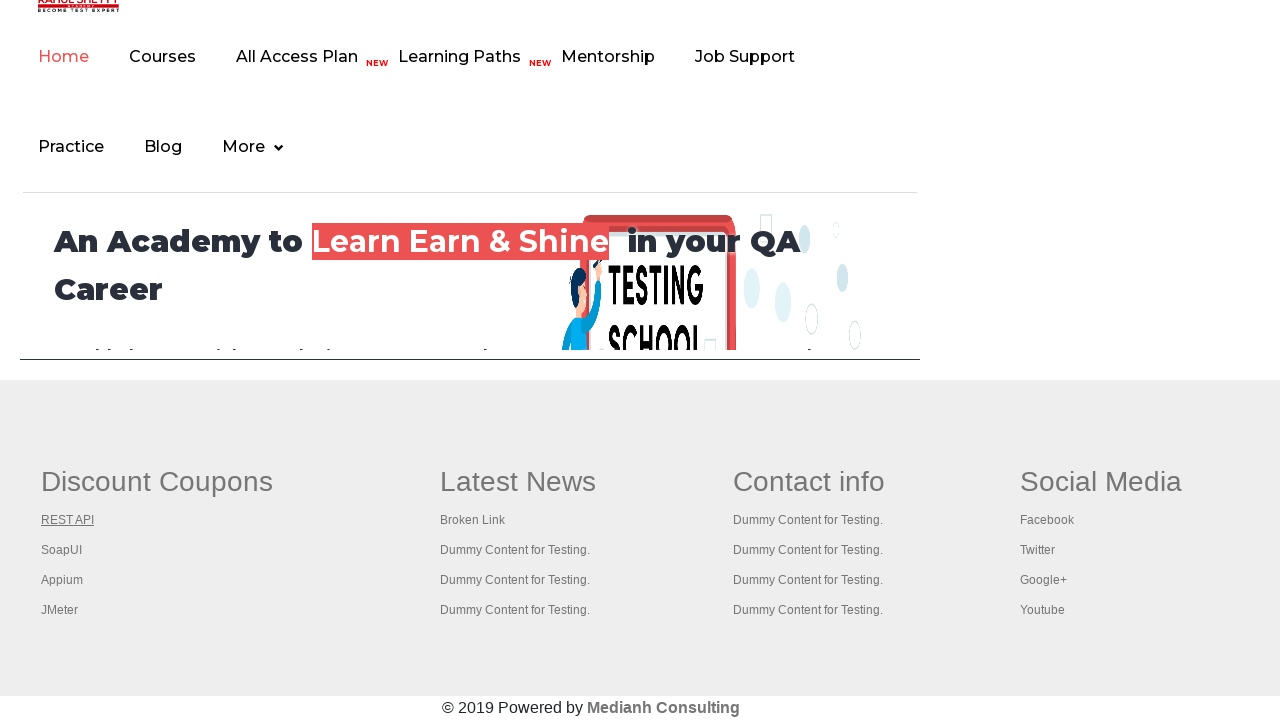

Brought original tab back to focus
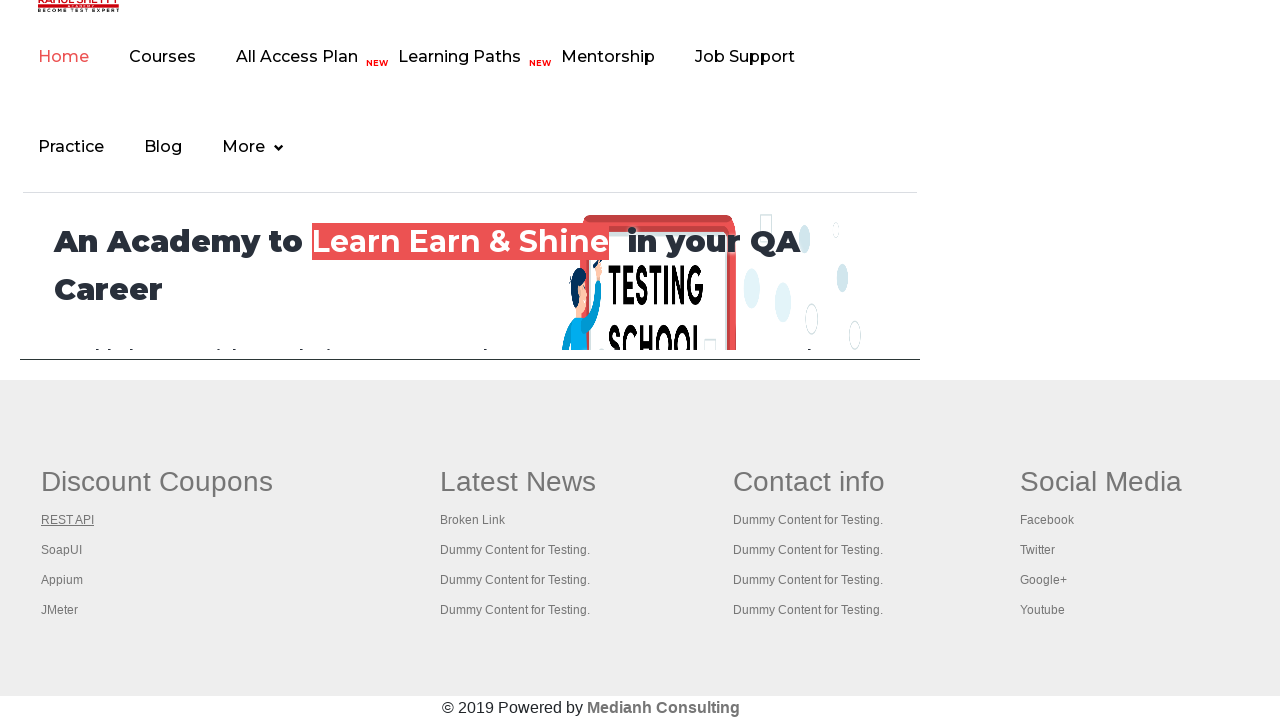

Opened link 2 in new tab using Ctrl+Click at (62, 550) on xpath=//table/tbody/tr/td[1]/ul >> a >> nth=2
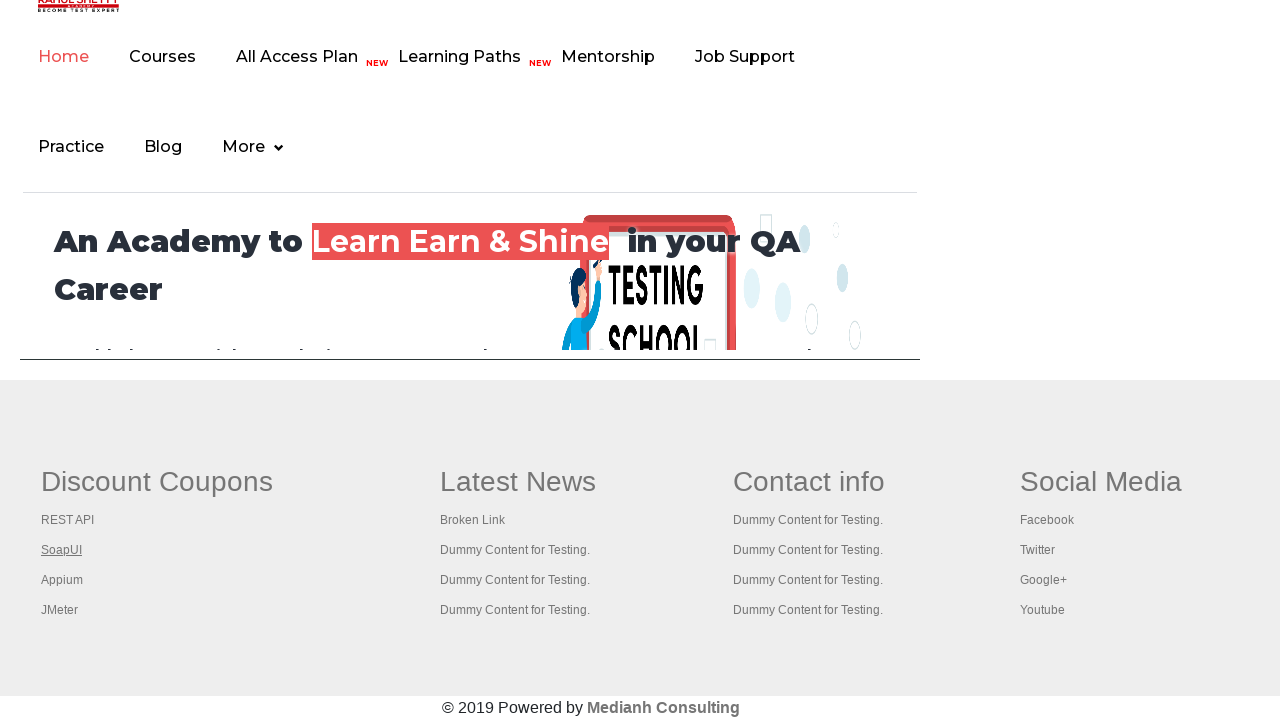

Waited 2 seconds for new tab to open
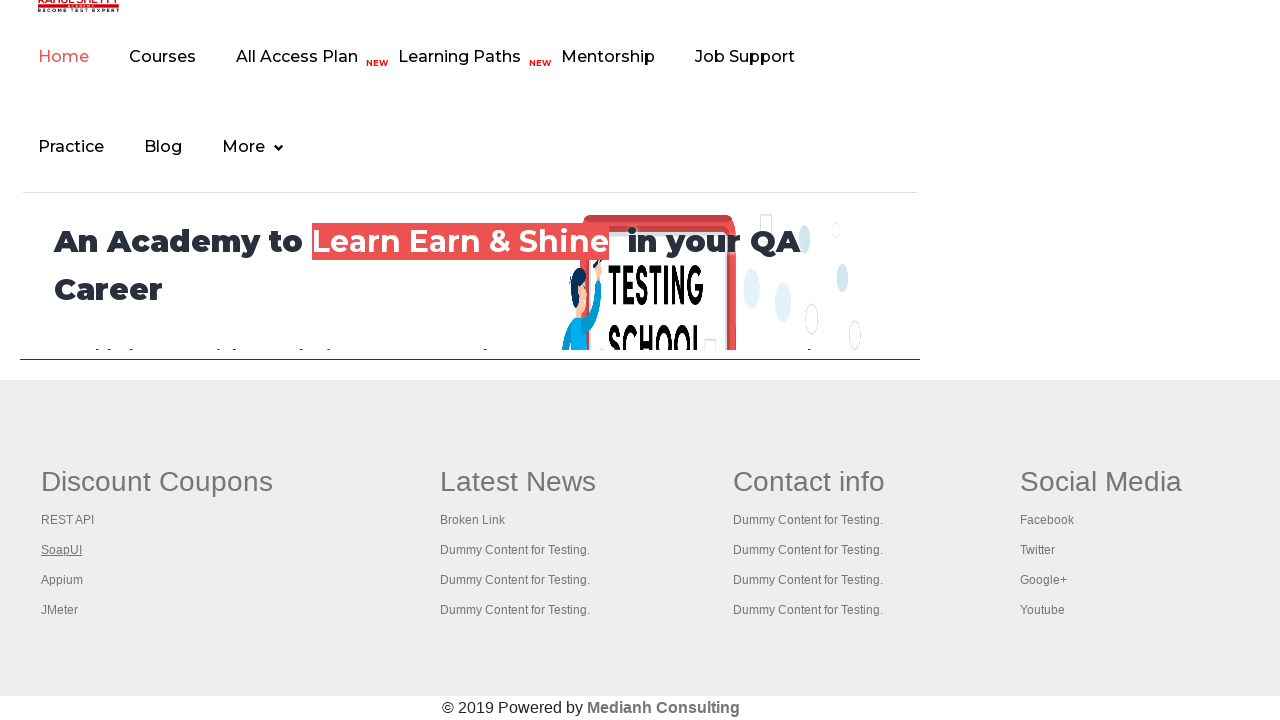

Retrieved all open tabs/pages (total: 2)
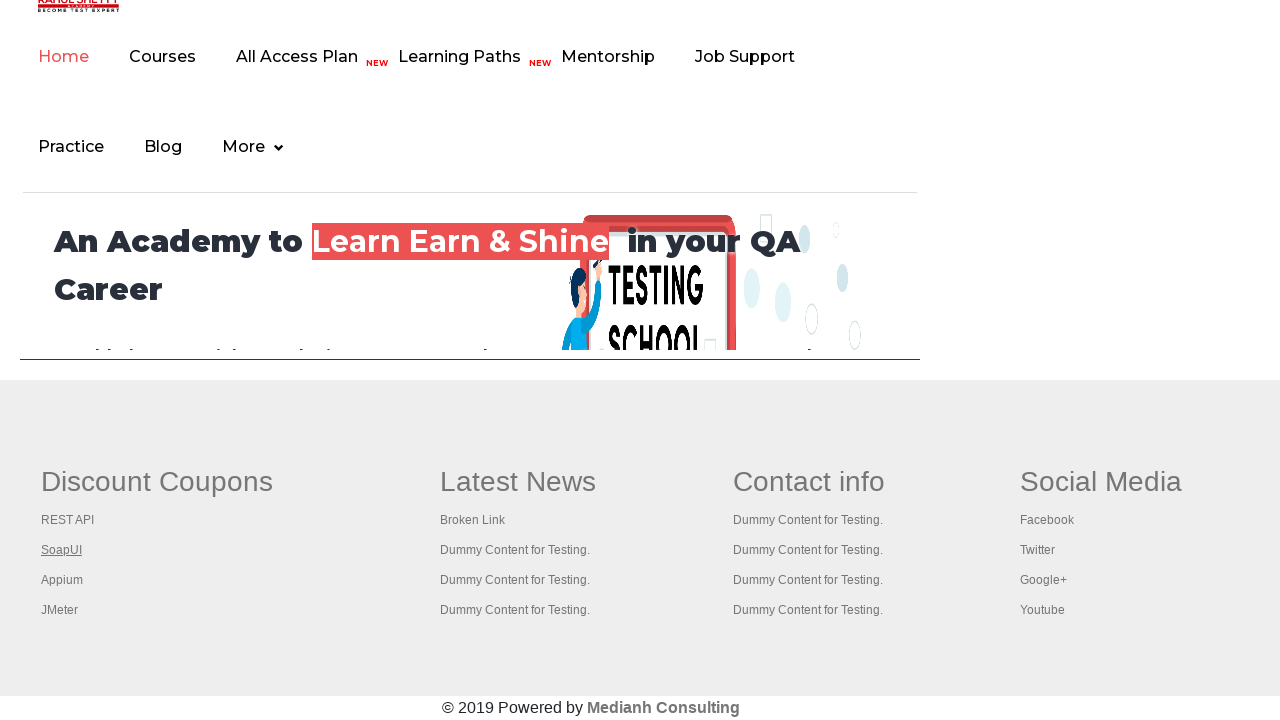

Switched to newly opened tab
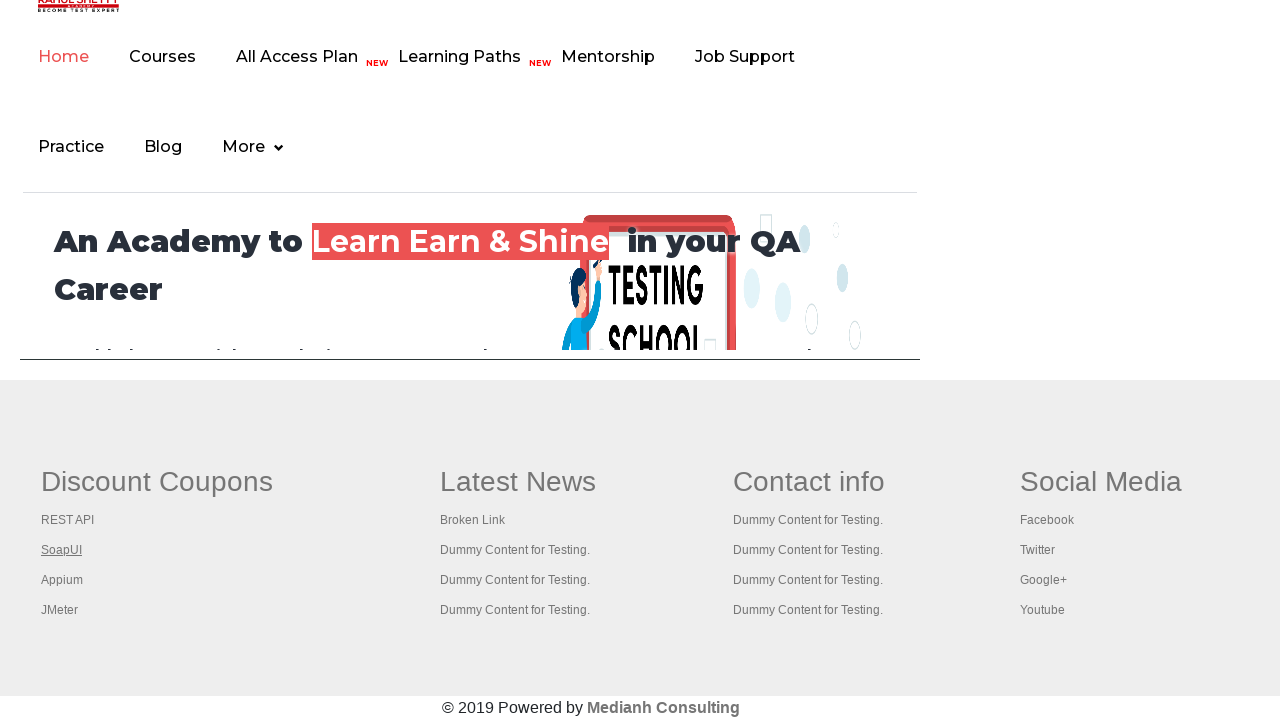

New tab content loaded (domcontentloaded)
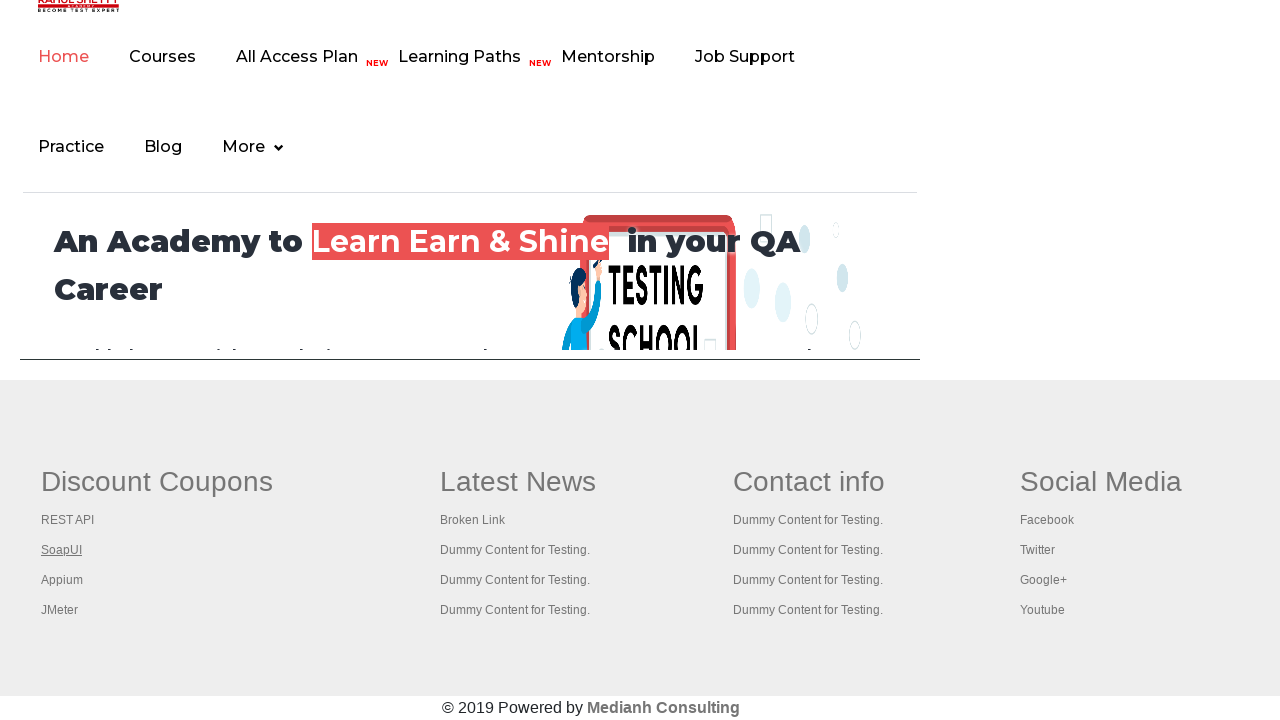

Closed the new tab
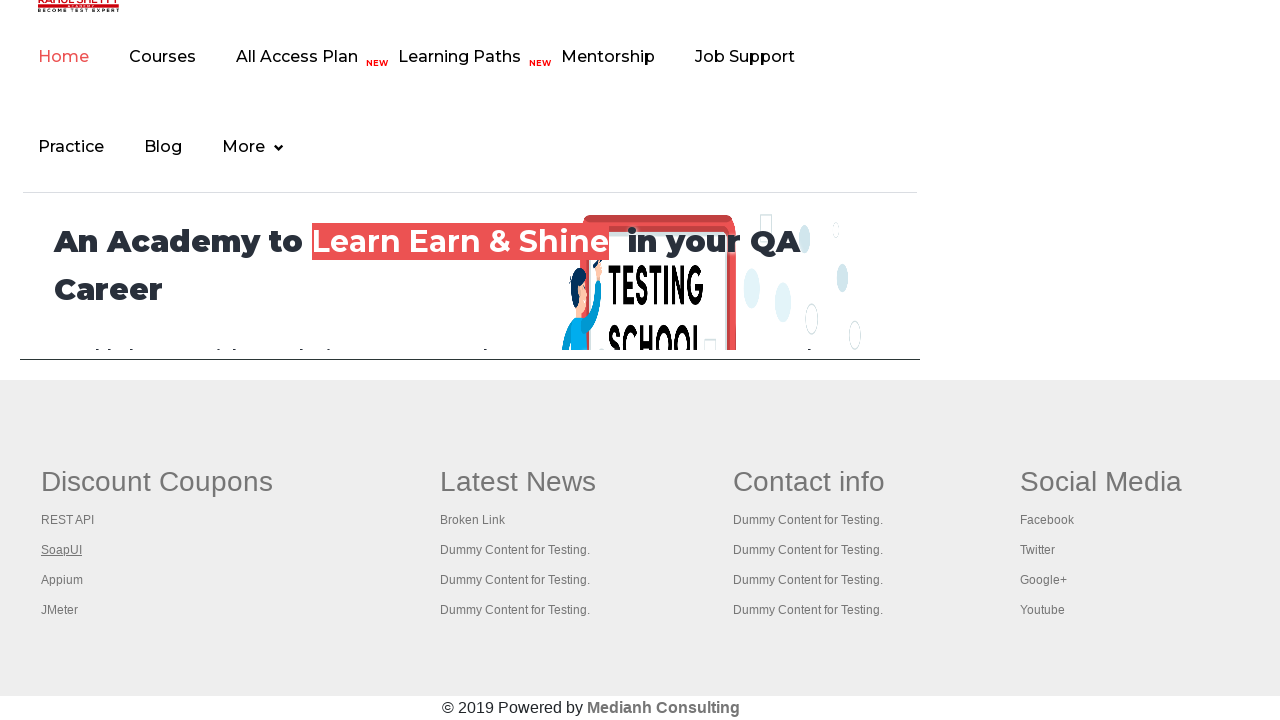

Brought original tab back to focus
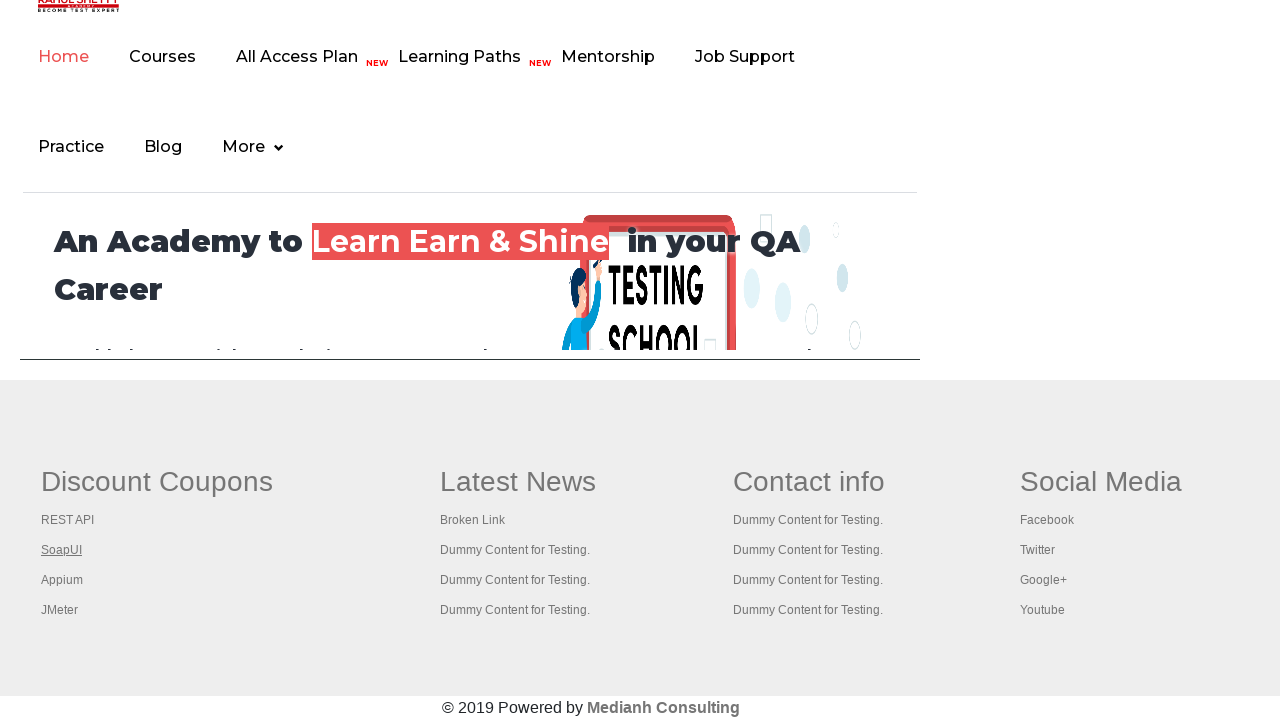

Opened link 3 in new tab using Ctrl+Click at (62, 580) on xpath=//table/tbody/tr/td[1]/ul >> a >> nth=3
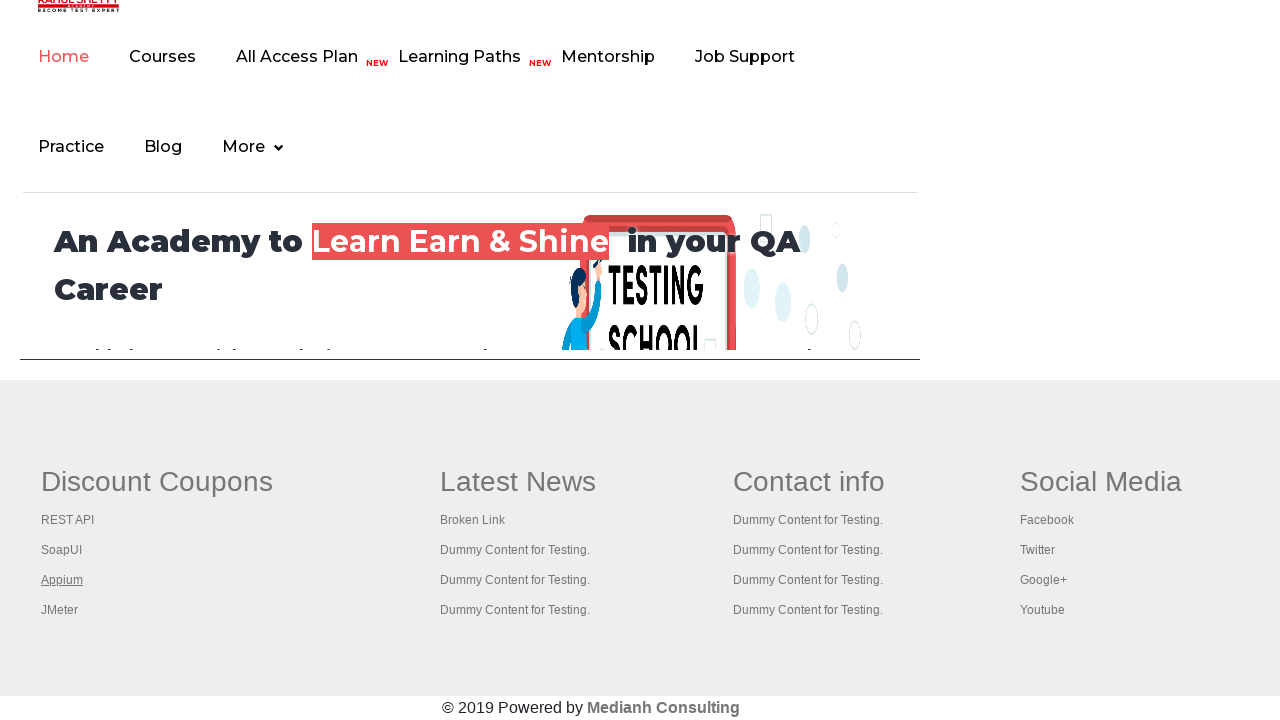

Waited 2 seconds for new tab to open
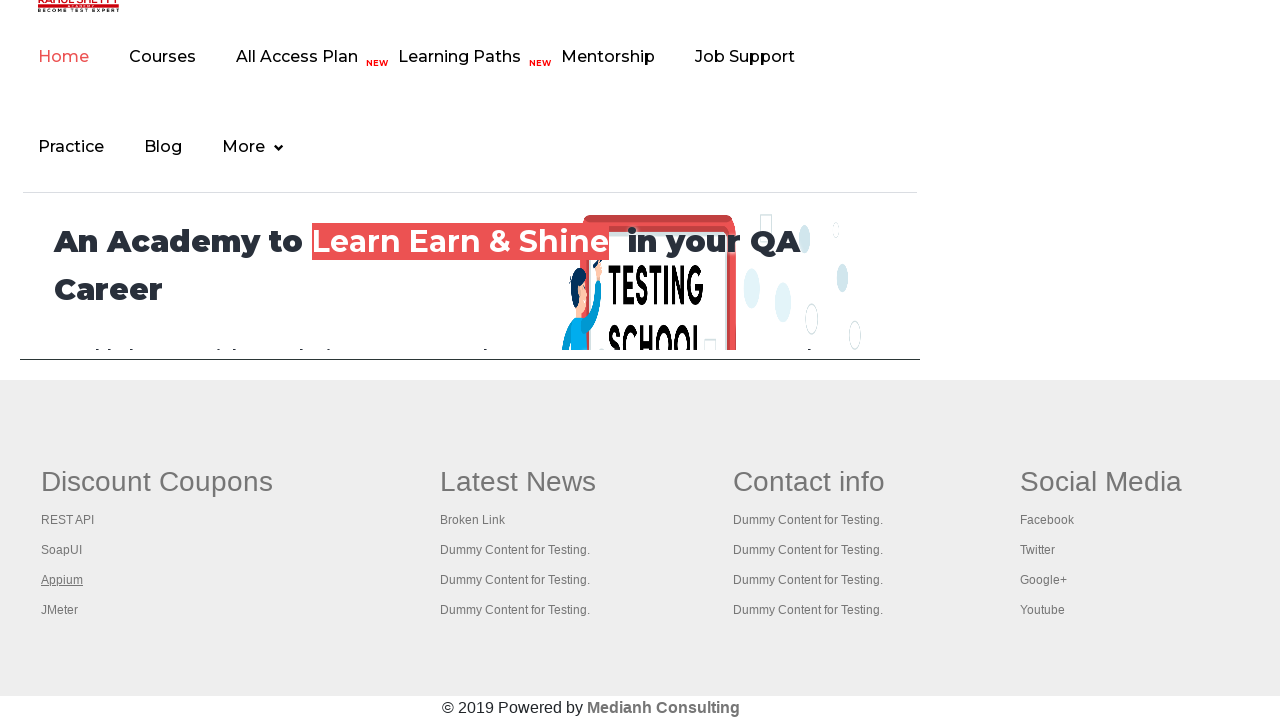

Retrieved all open tabs/pages (total: 2)
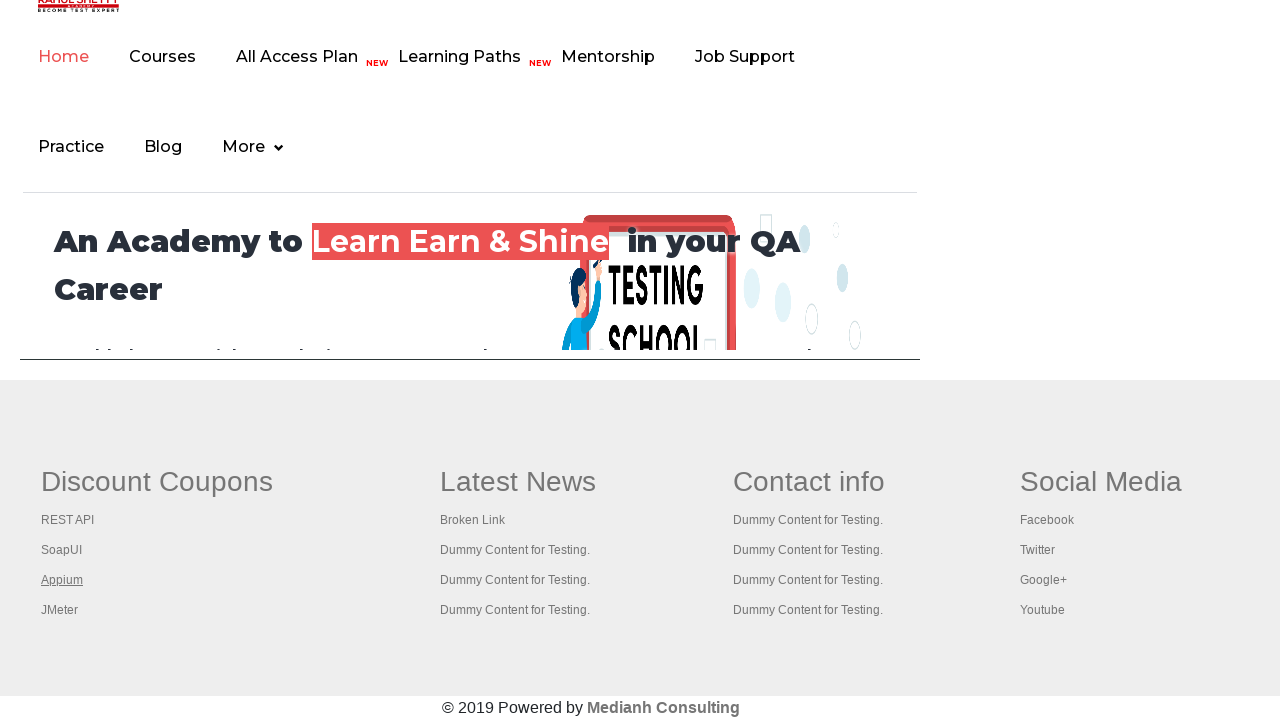

Switched to newly opened tab
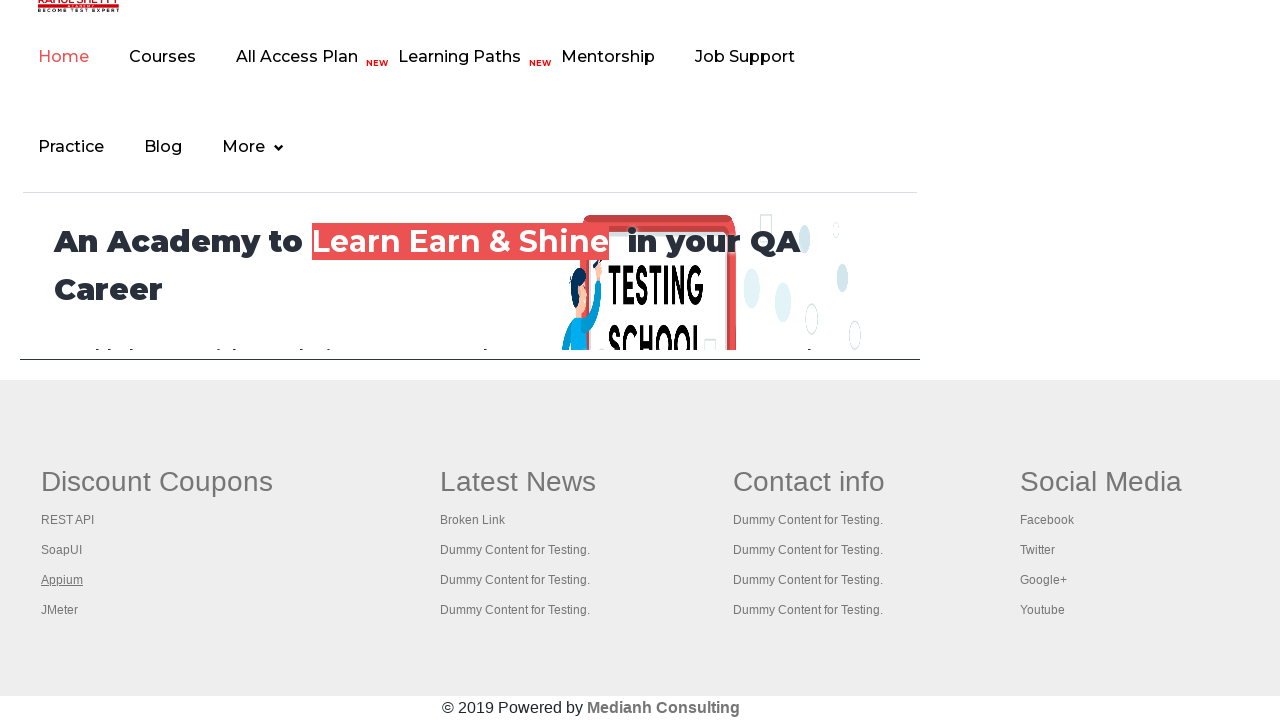

New tab content loaded (domcontentloaded)
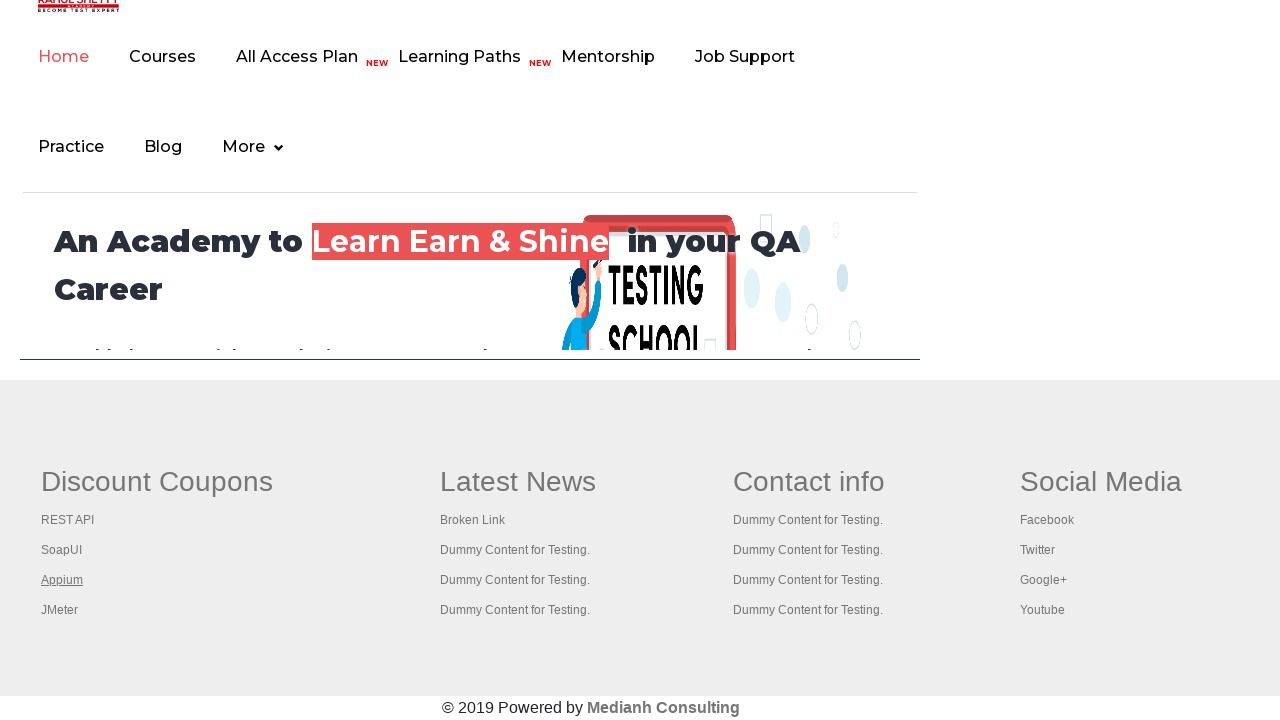

Closed the new tab
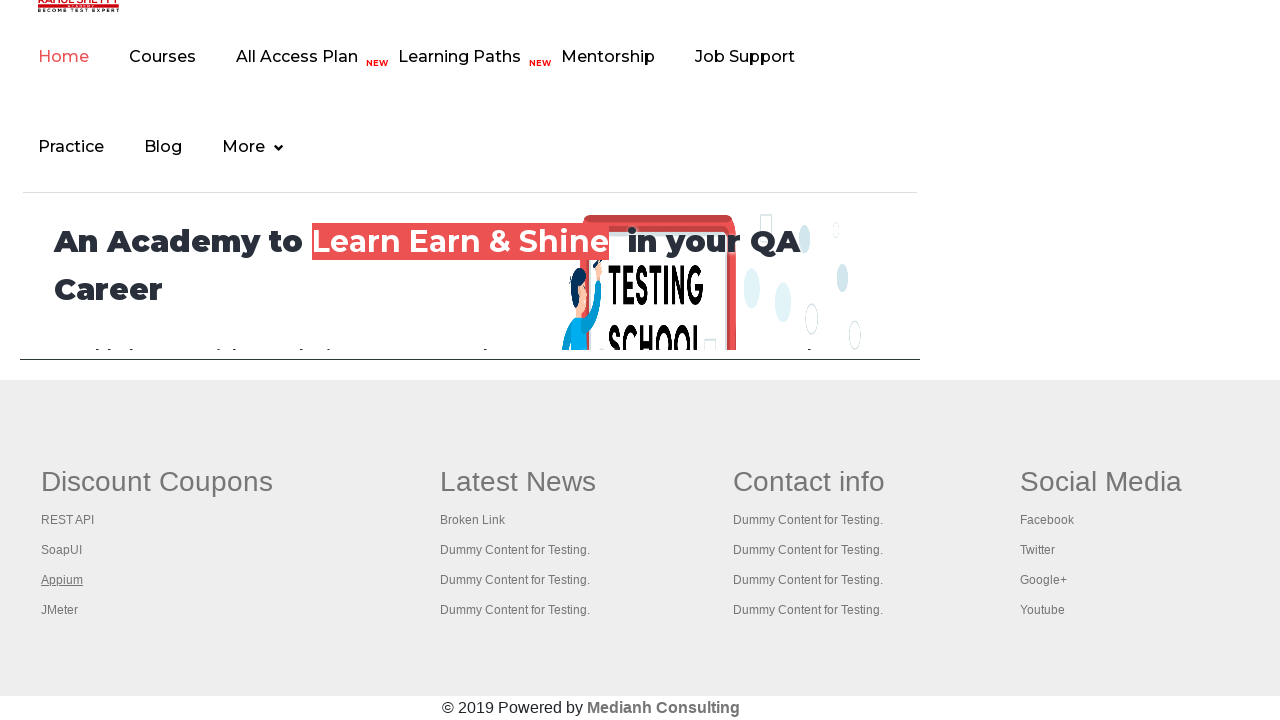

Brought original tab back to focus
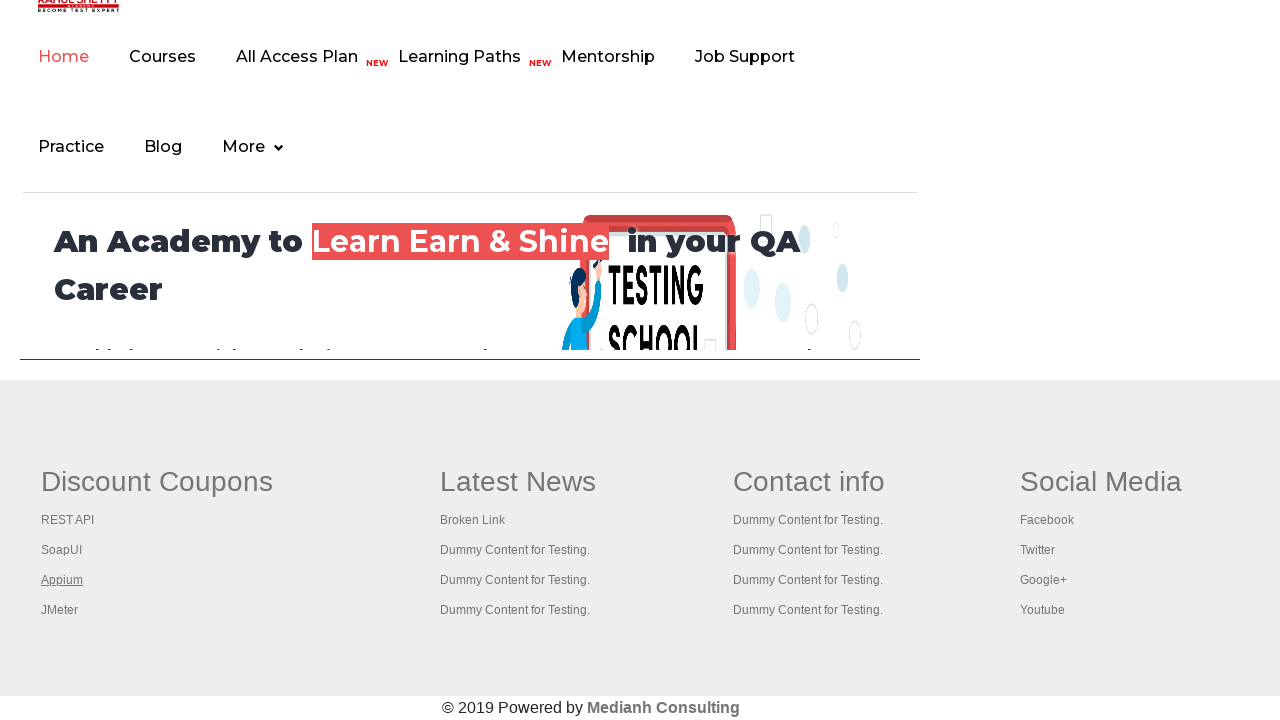

Opened link 4 in new tab using Ctrl+Click at (60, 610) on xpath=//table/tbody/tr/td[1]/ul >> a >> nth=4
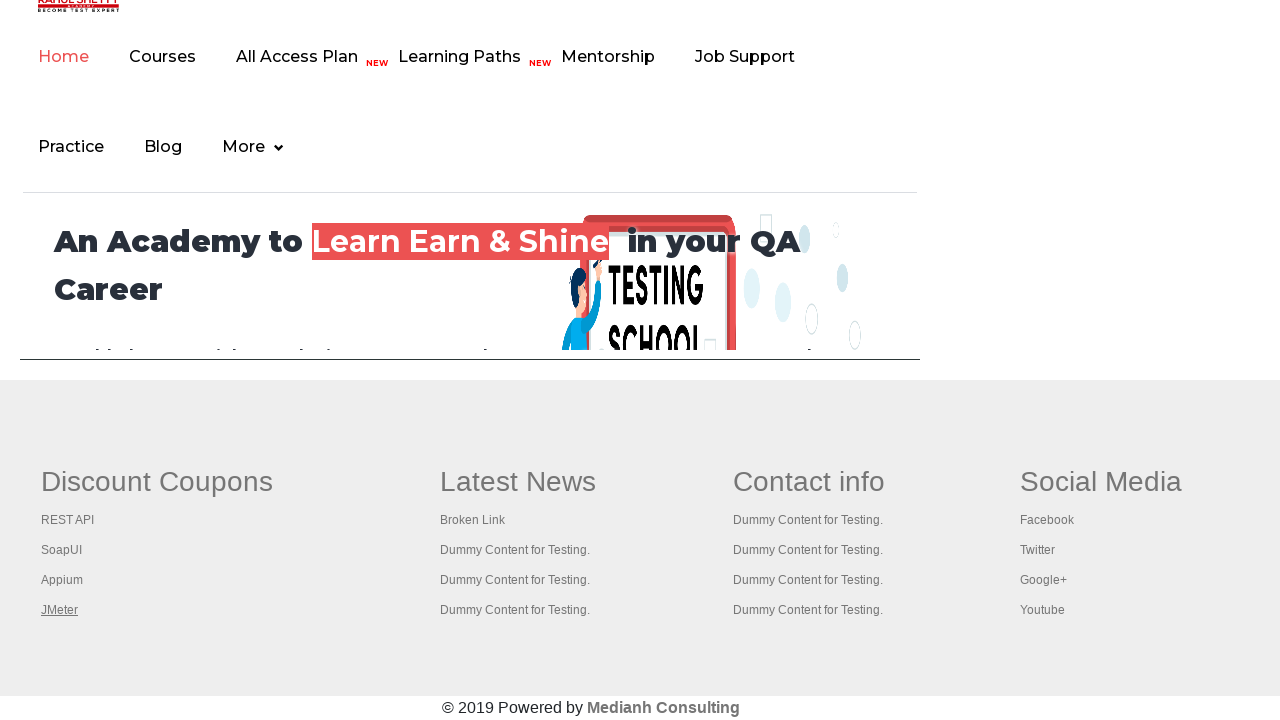

Waited 2 seconds for new tab to open
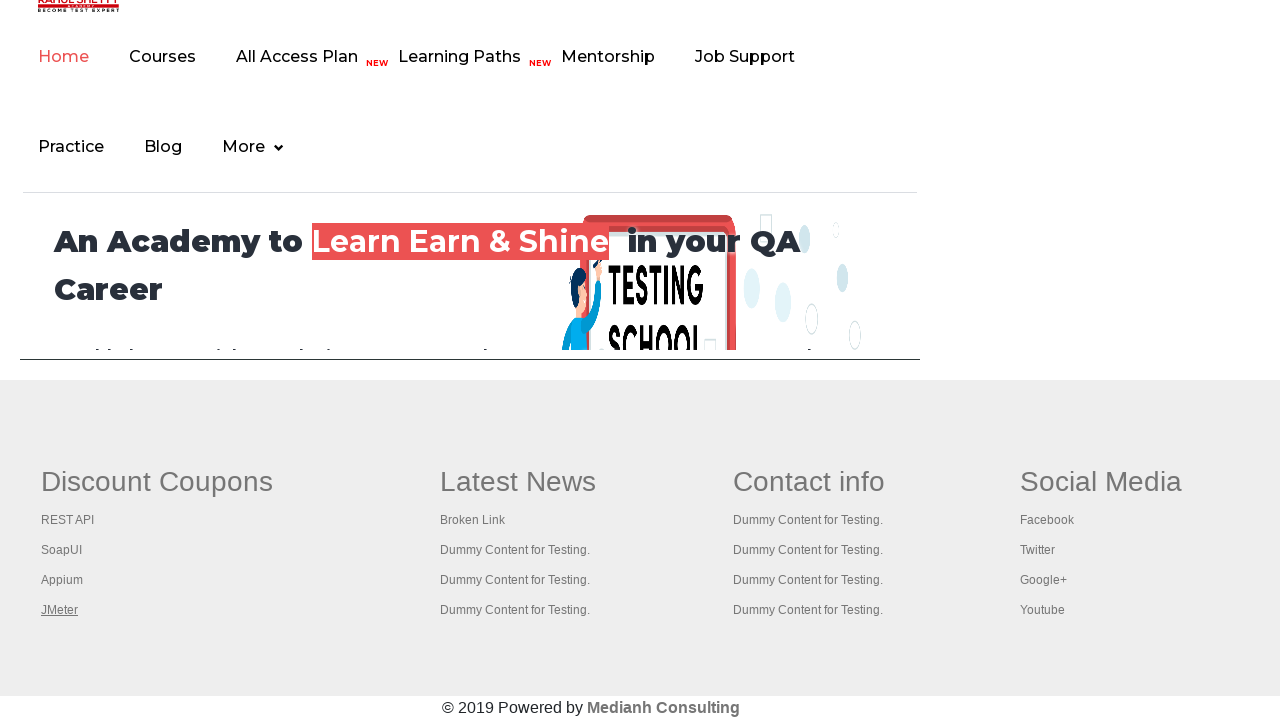

Retrieved all open tabs/pages (total: 2)
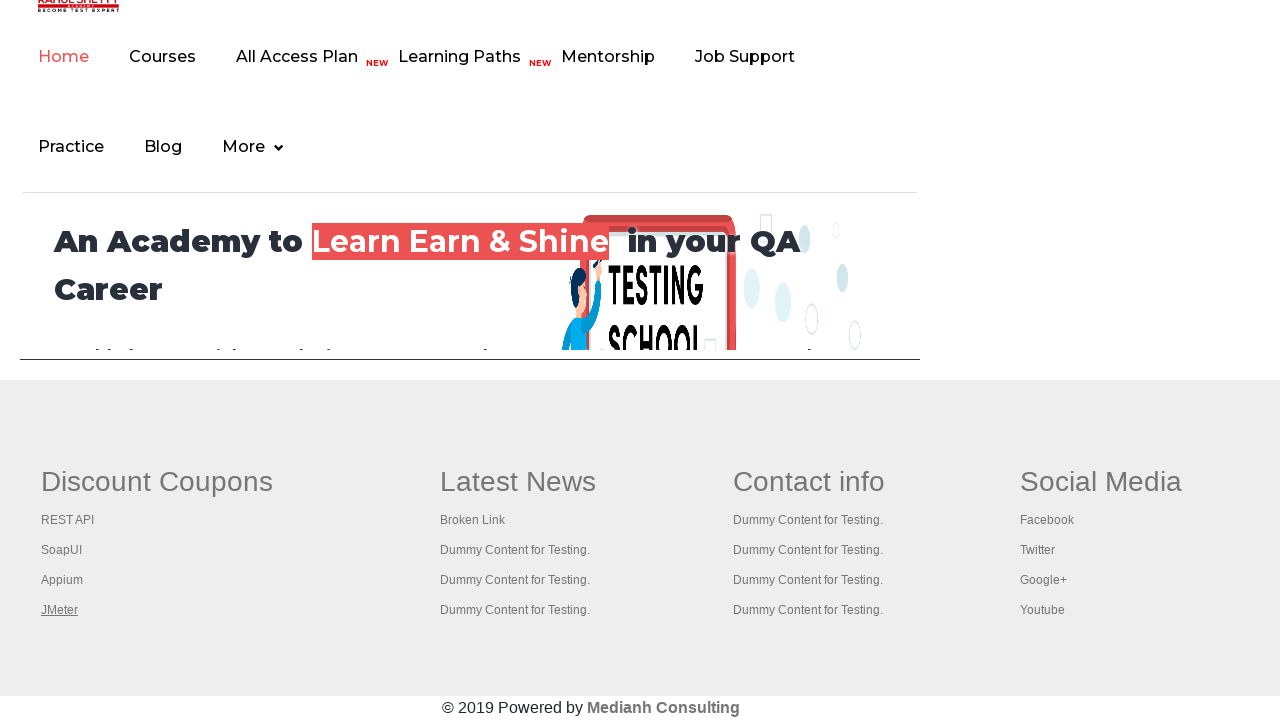

Switched to newly opened tab
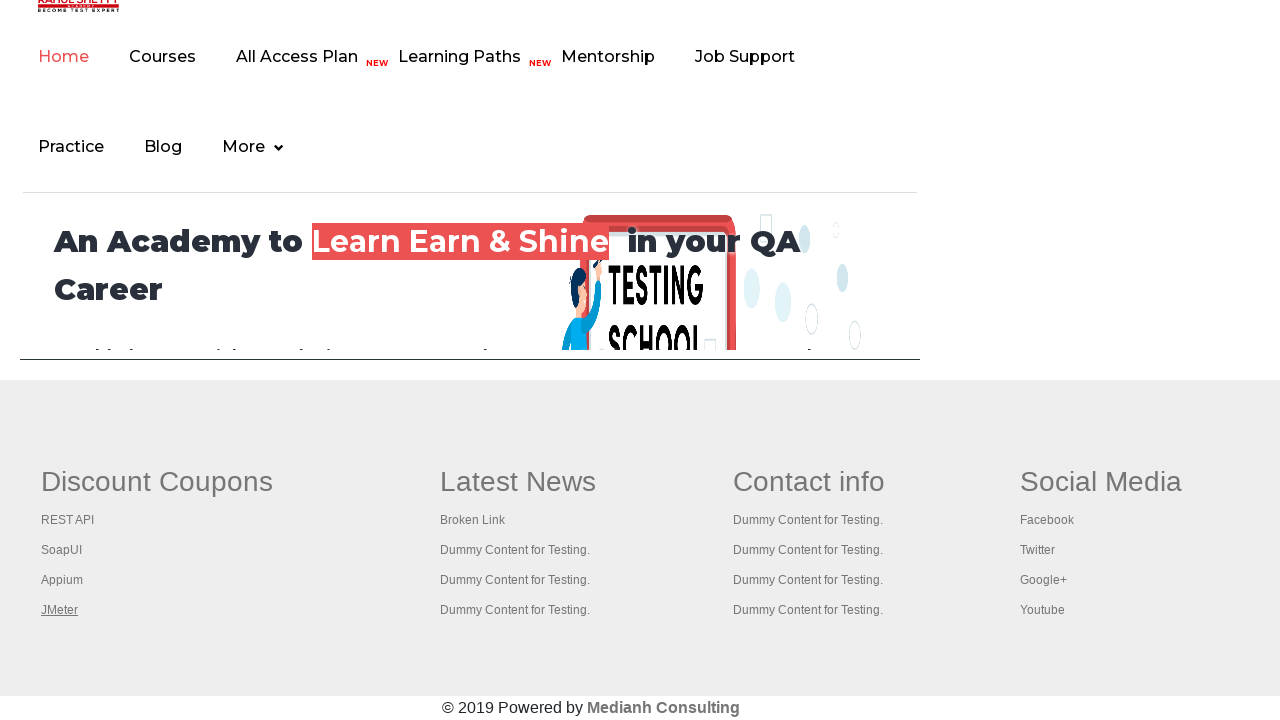

New tab content loaded (domcontentloaded)
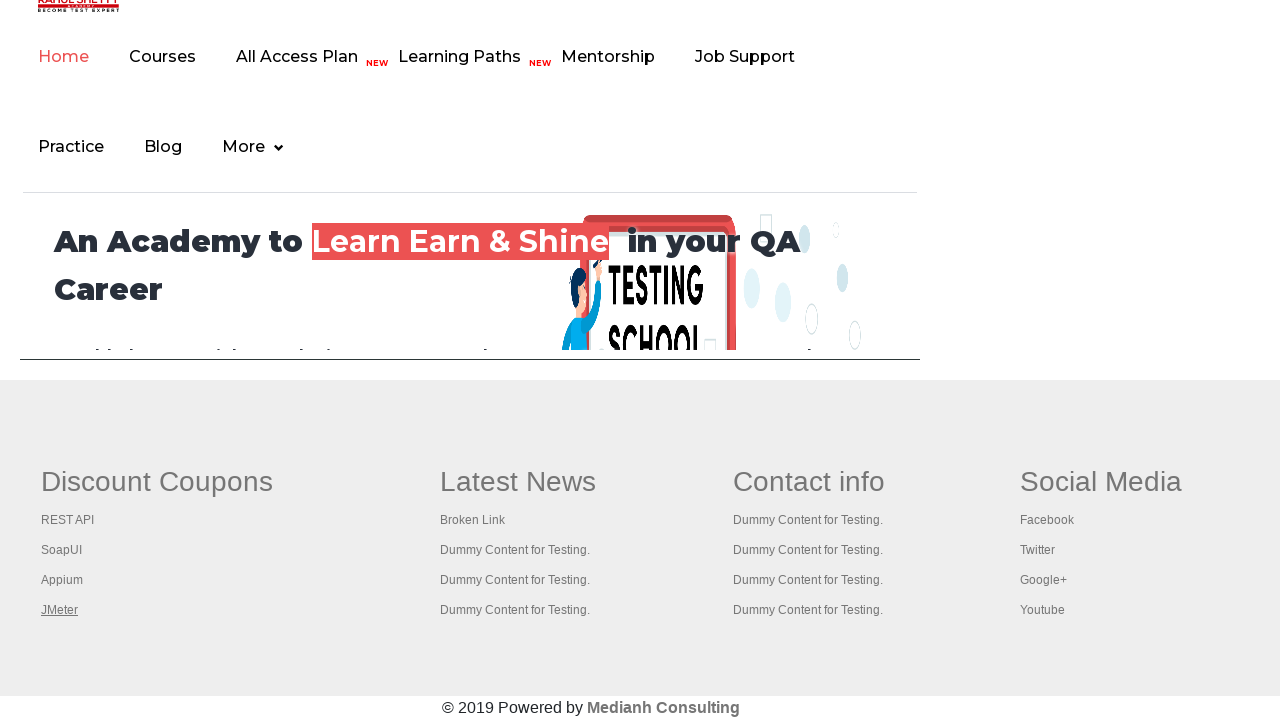

Closed the new tab
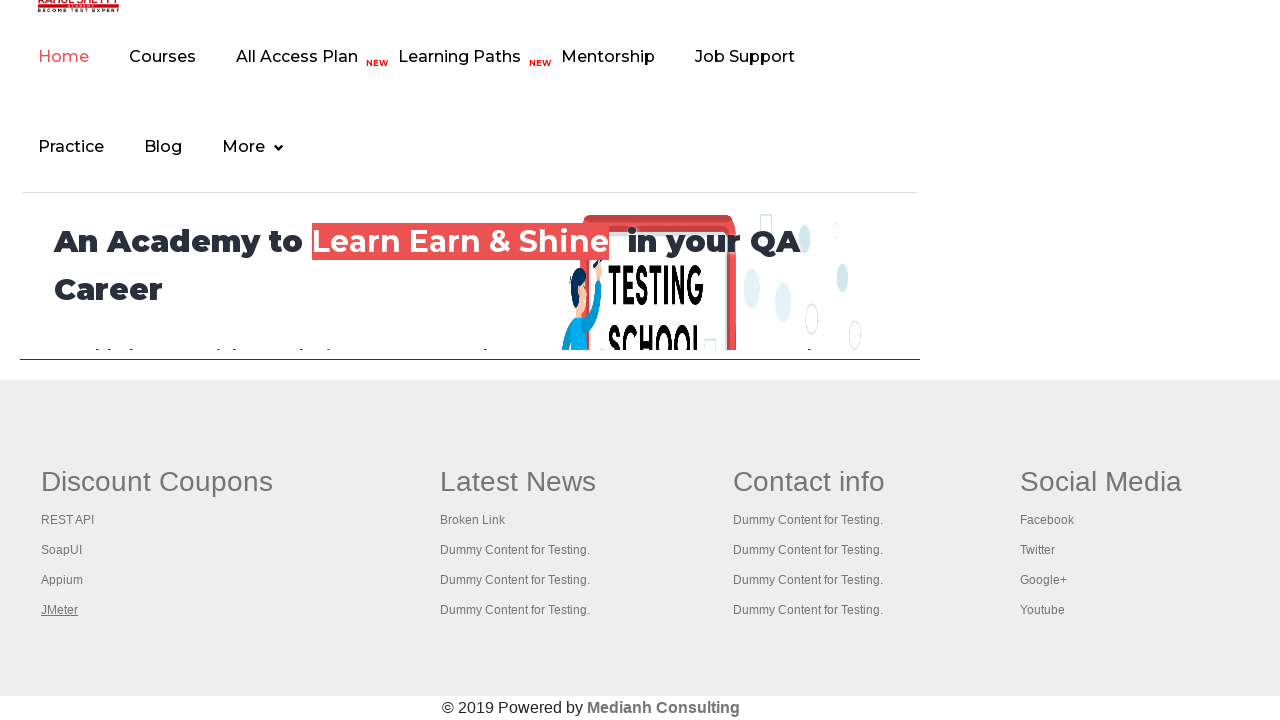

Brought original tab back to focus
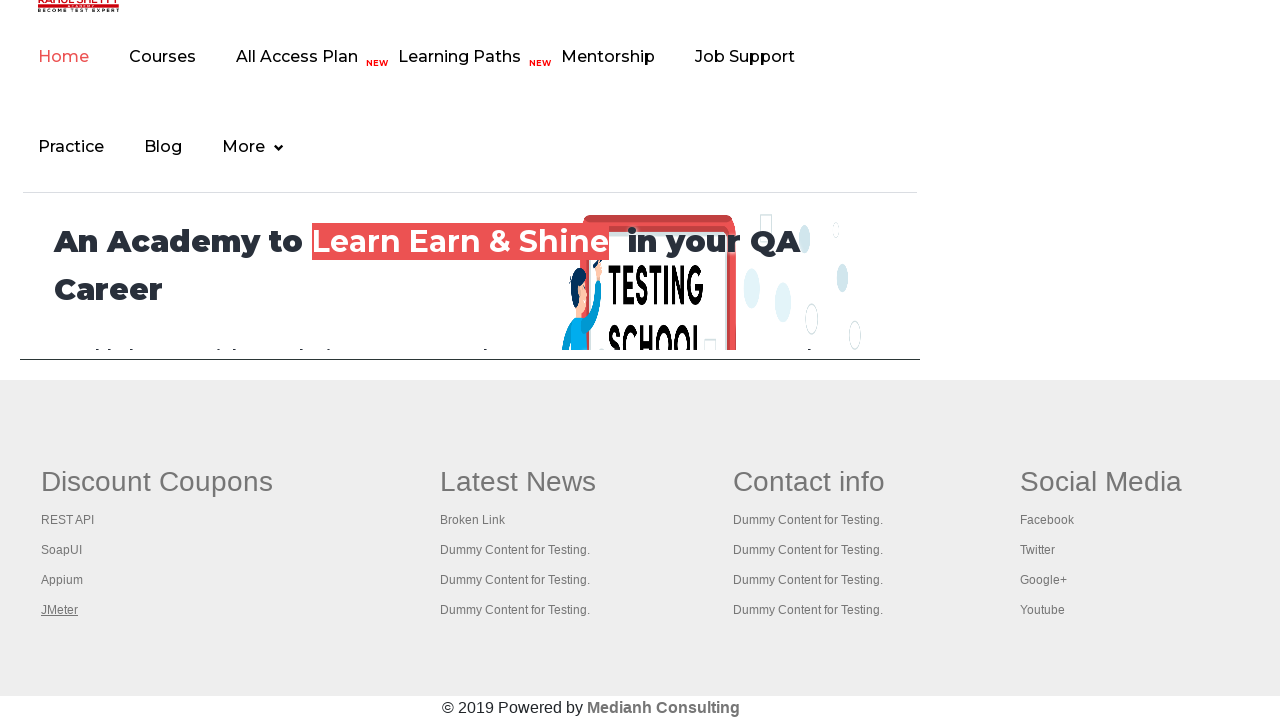

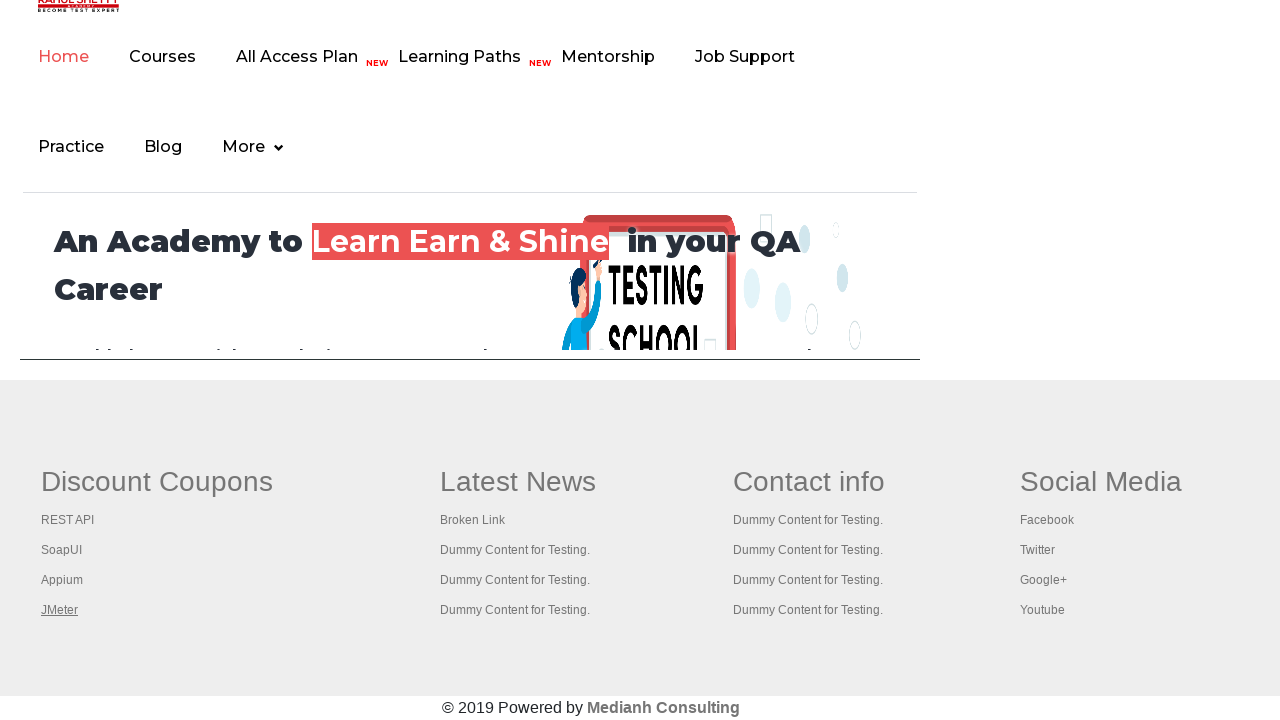